Tests that clicking cancel after an error message removes the error and restores the original value

Starting URL: https://devmountain-qa.github.io/employee-manager/1.2_Version/index.html

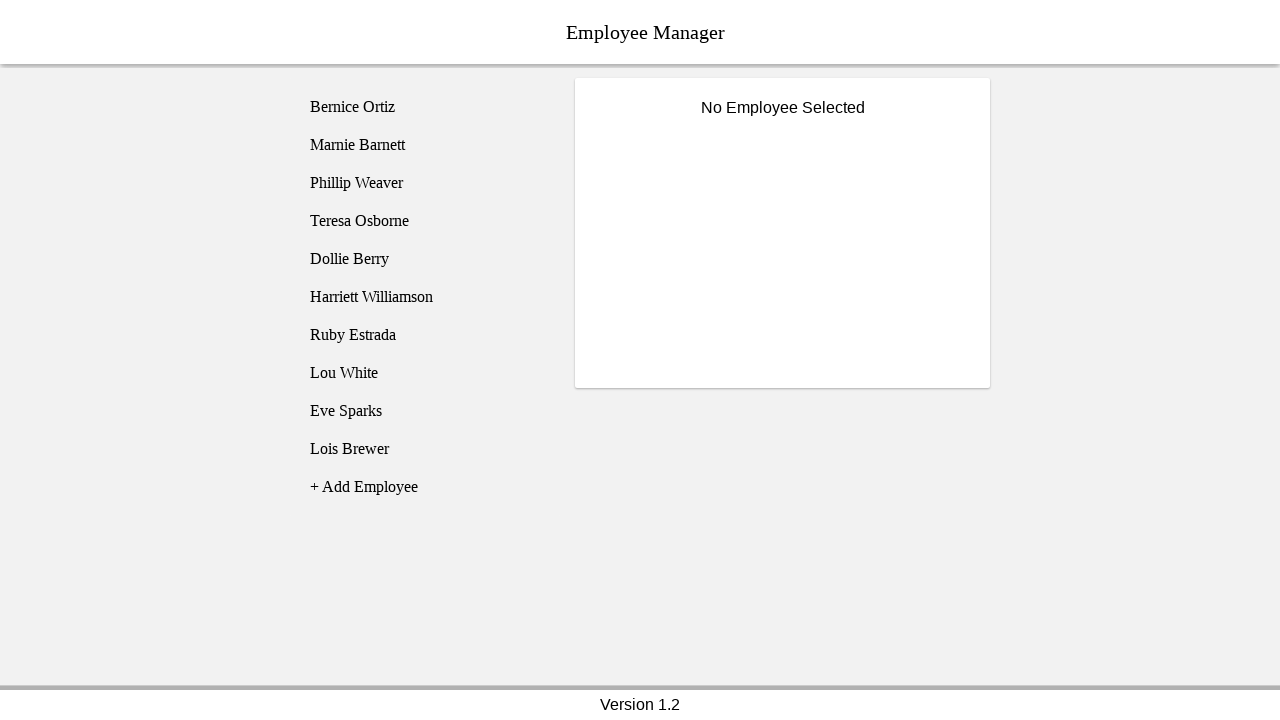

Clicked on Bernice Ortiz employee at (425, 107) on [name='employee1']
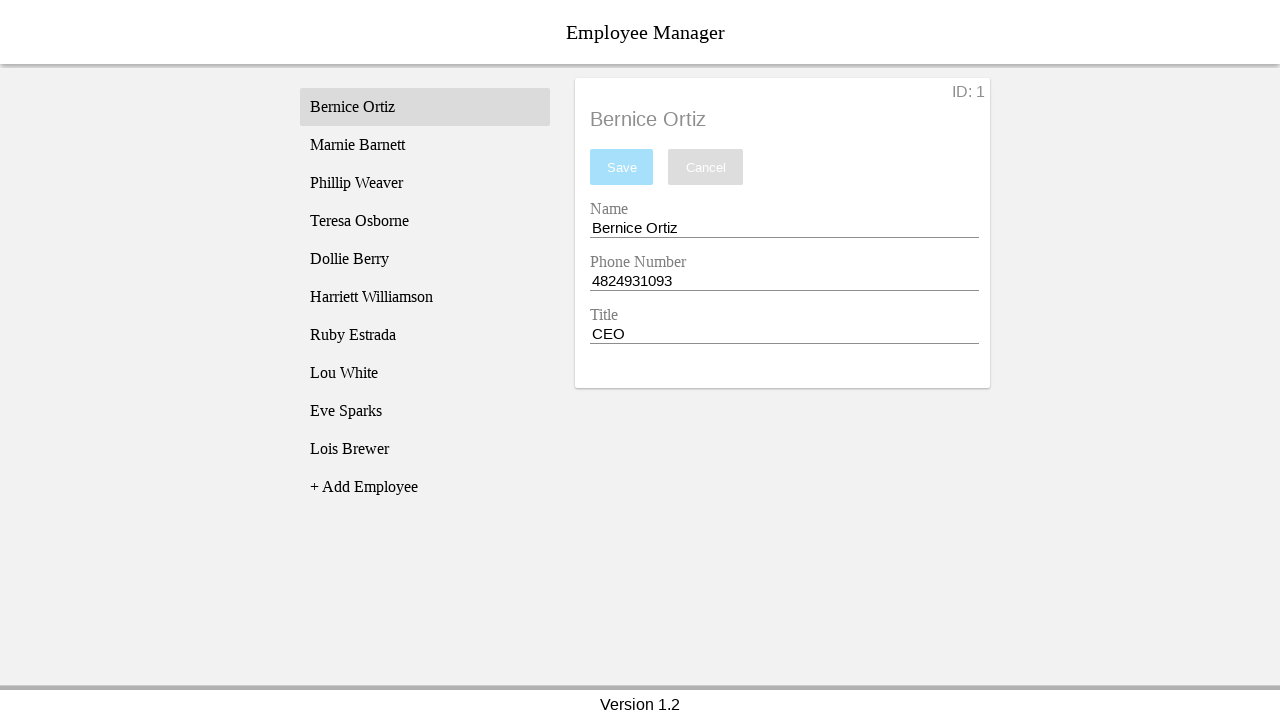

Employee title loaded and became visible
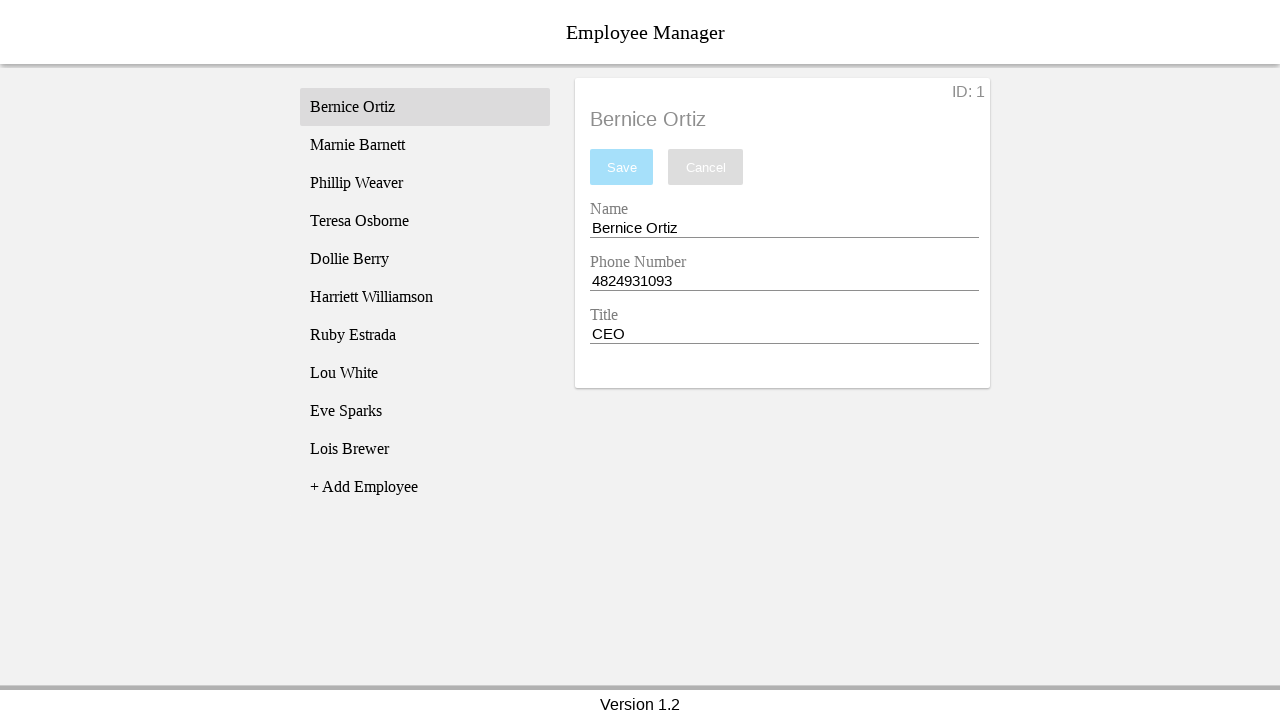

Cleared name entry field on [name='nameEntry']
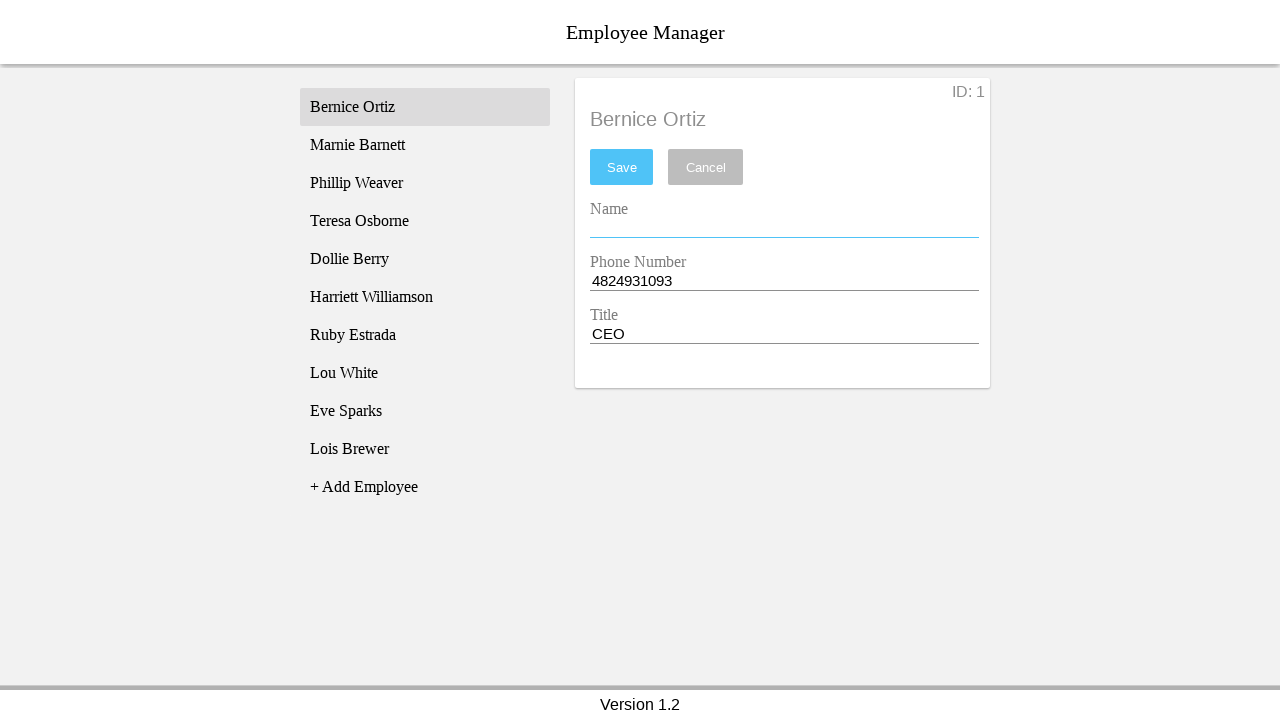

Pressed Space in name entry field on [name='nameEntry']
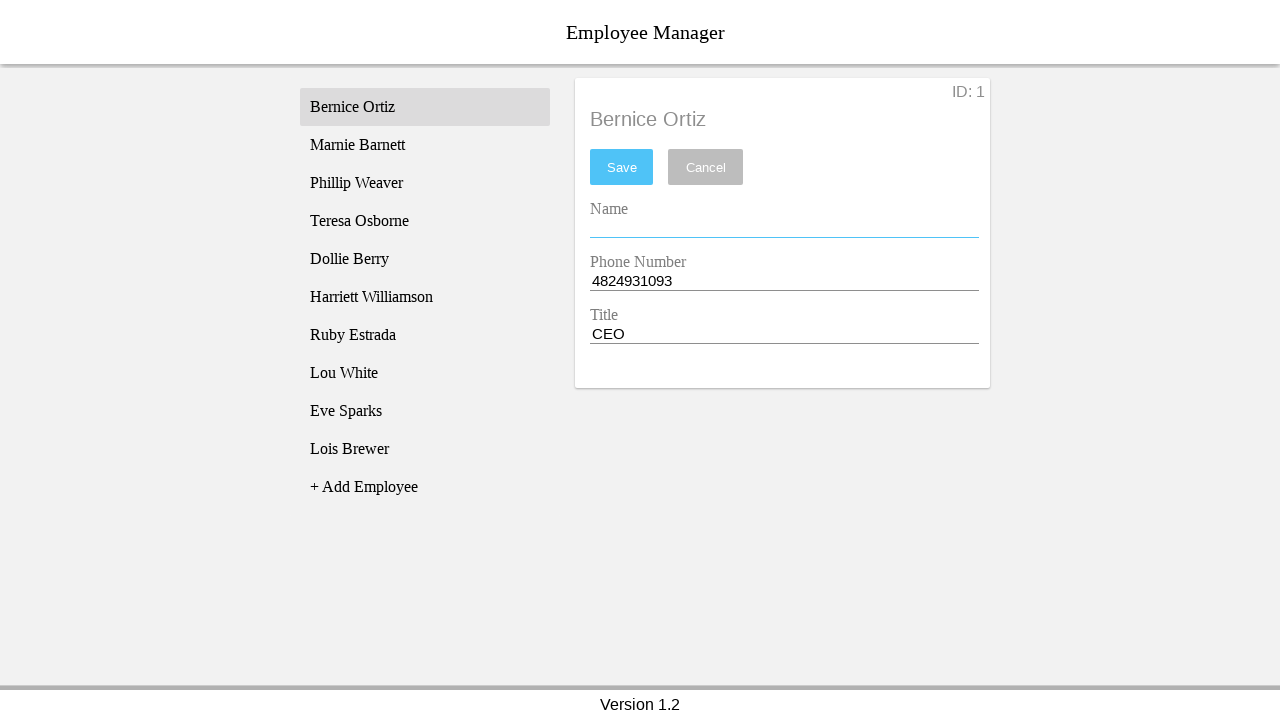

Pressed Backspace in name entry field on [name='nameEntry']
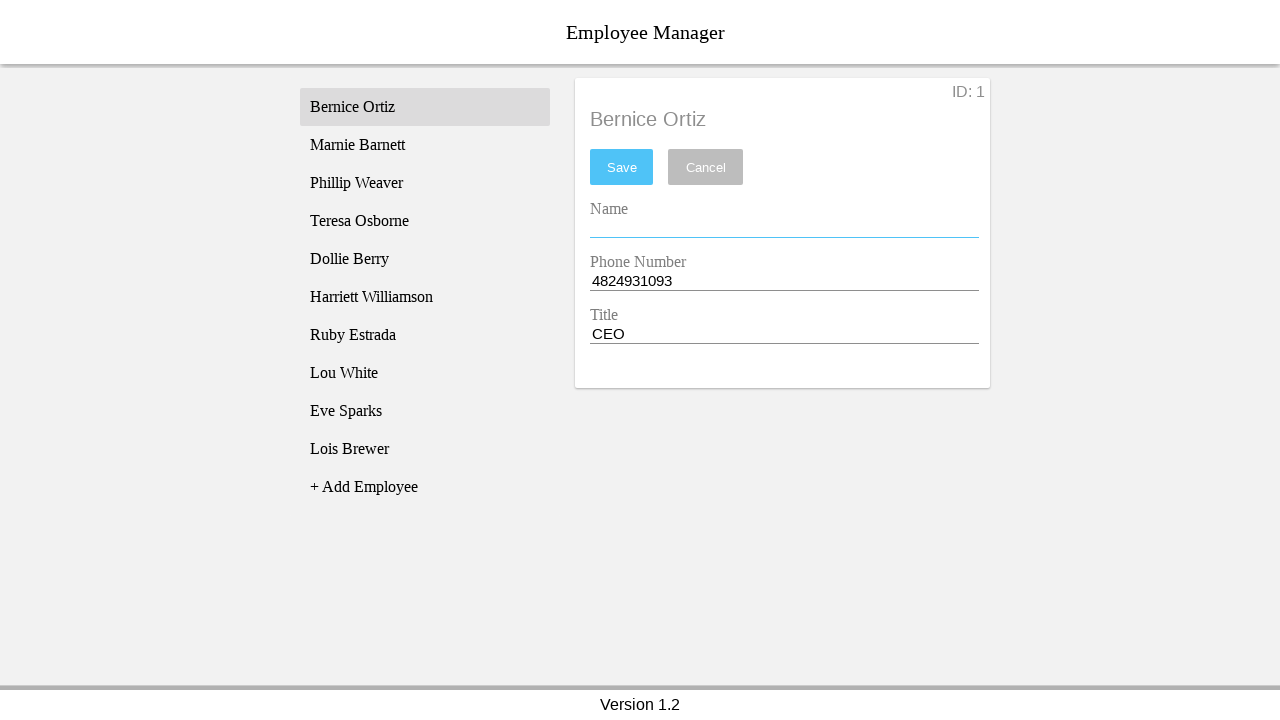

Clicked save button at (622, 167) on #saveBtn
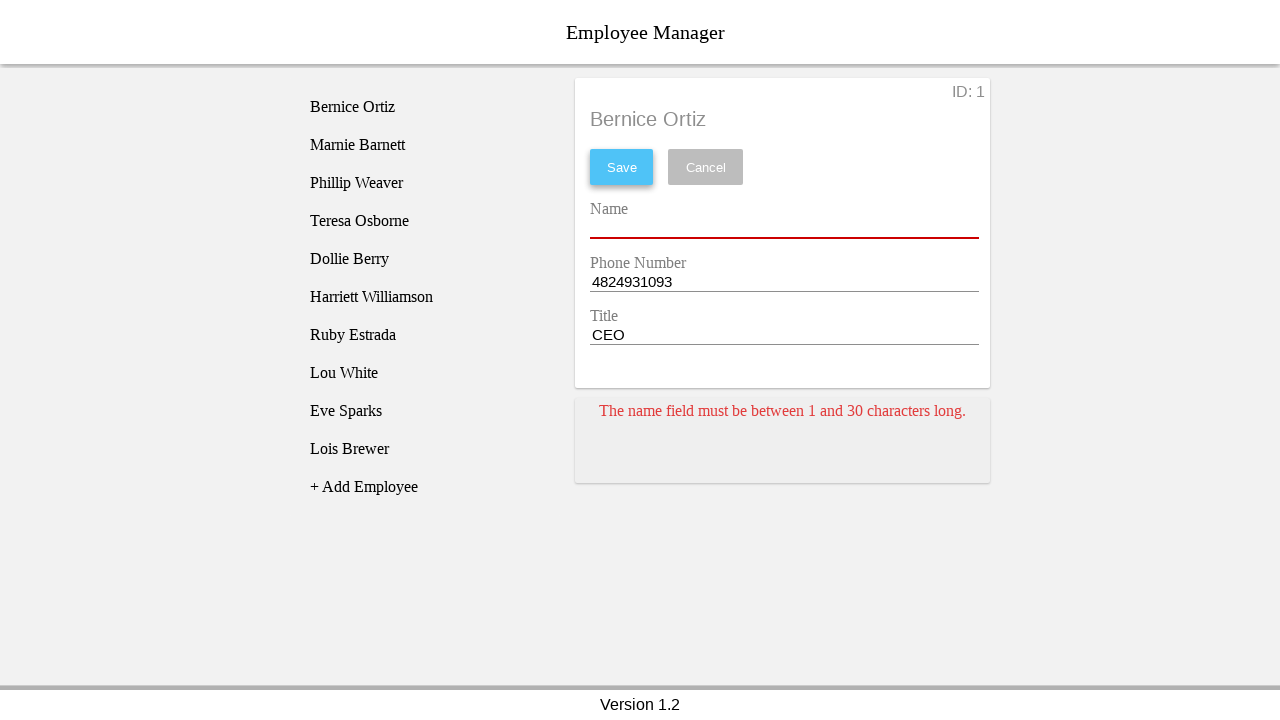

Error card appeared
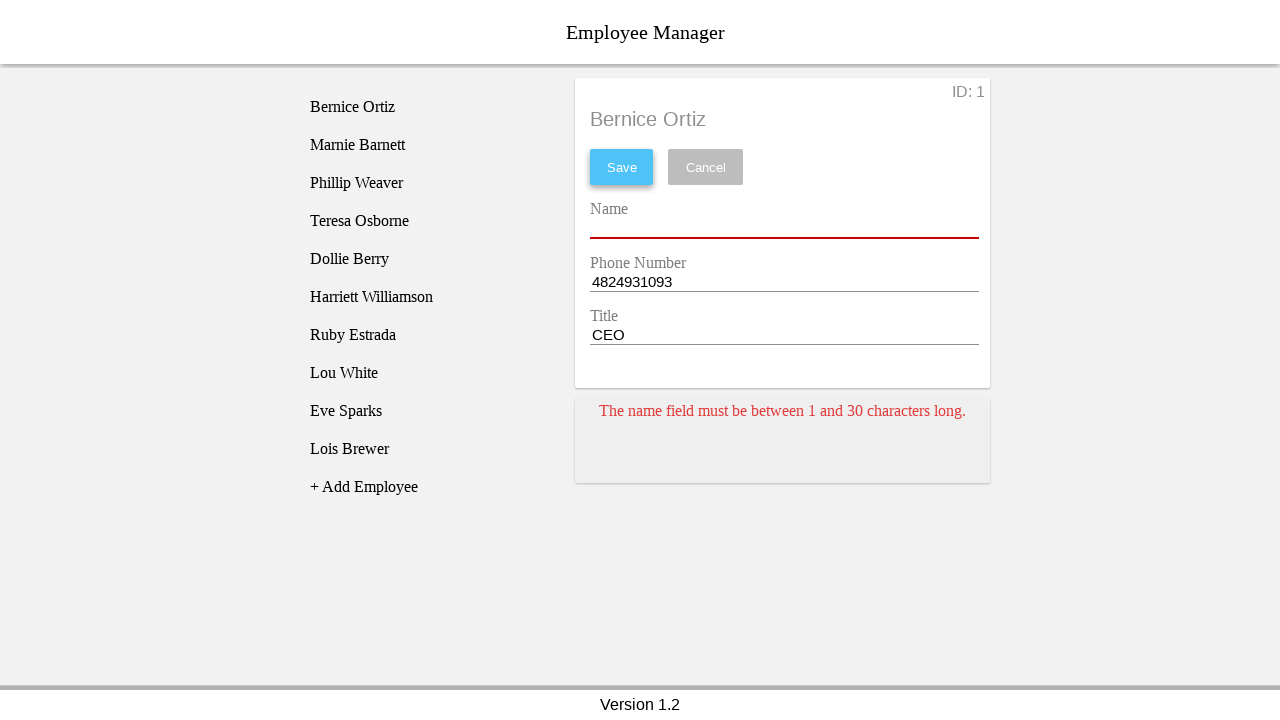

Pressed Space in name entry field on [name='nameEntry']
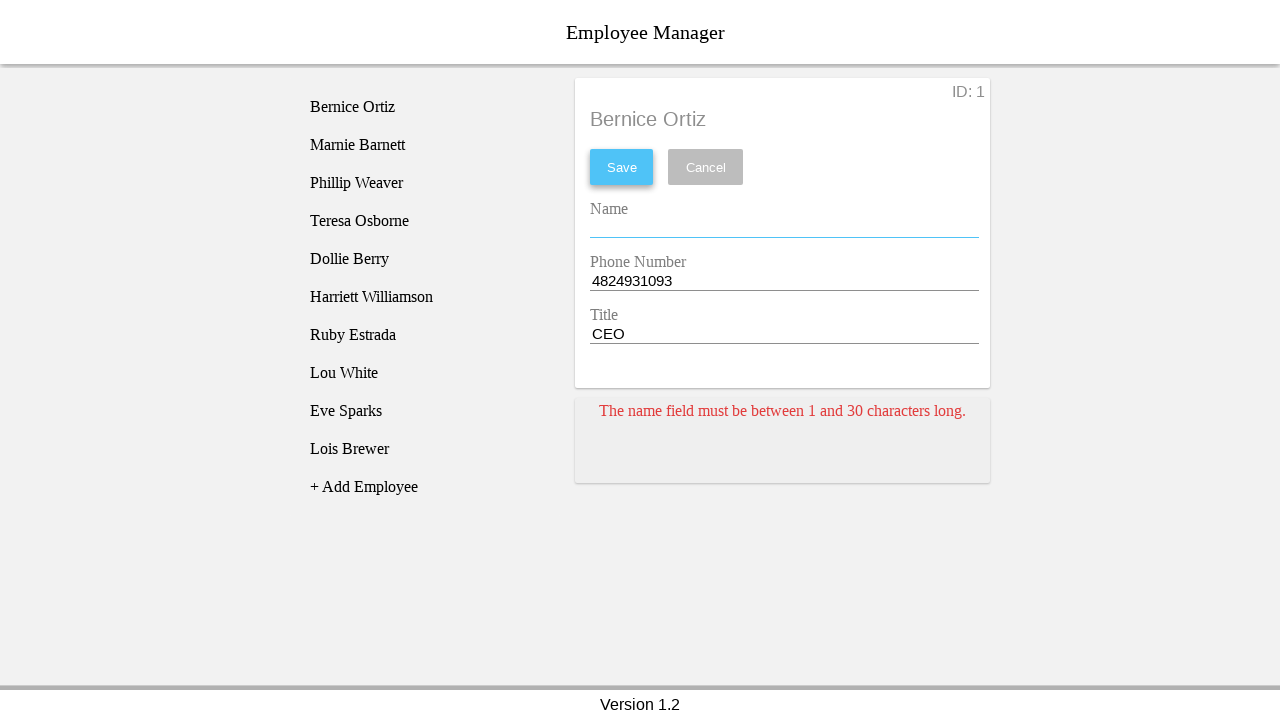

Clicked cancel button to dismiss error message at (706, 167) on [name='cancel']
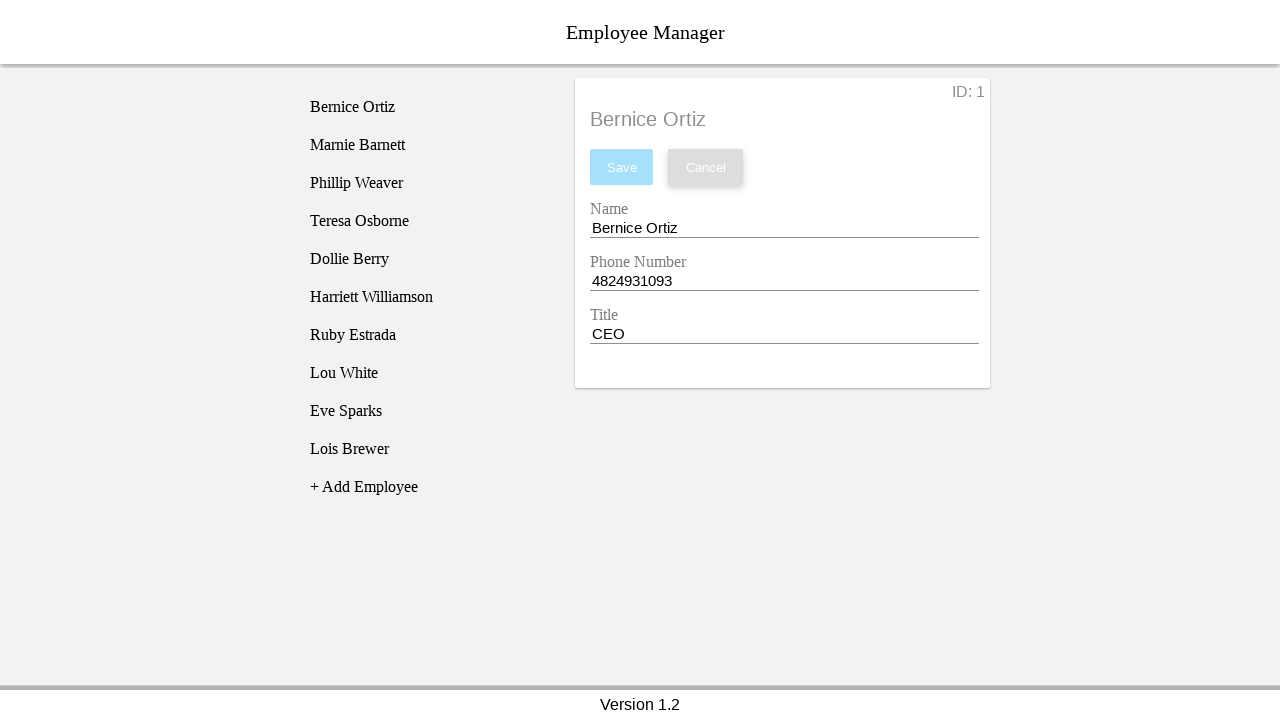

Waited 500ms for error to disappear
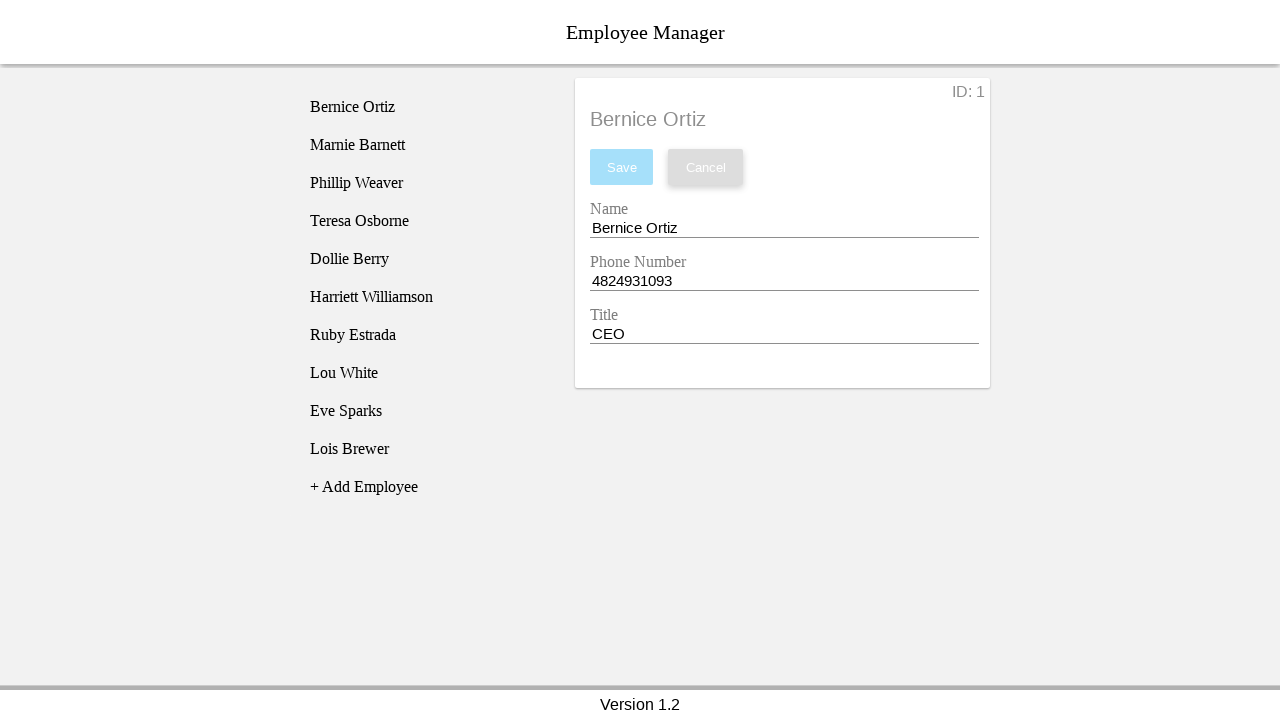

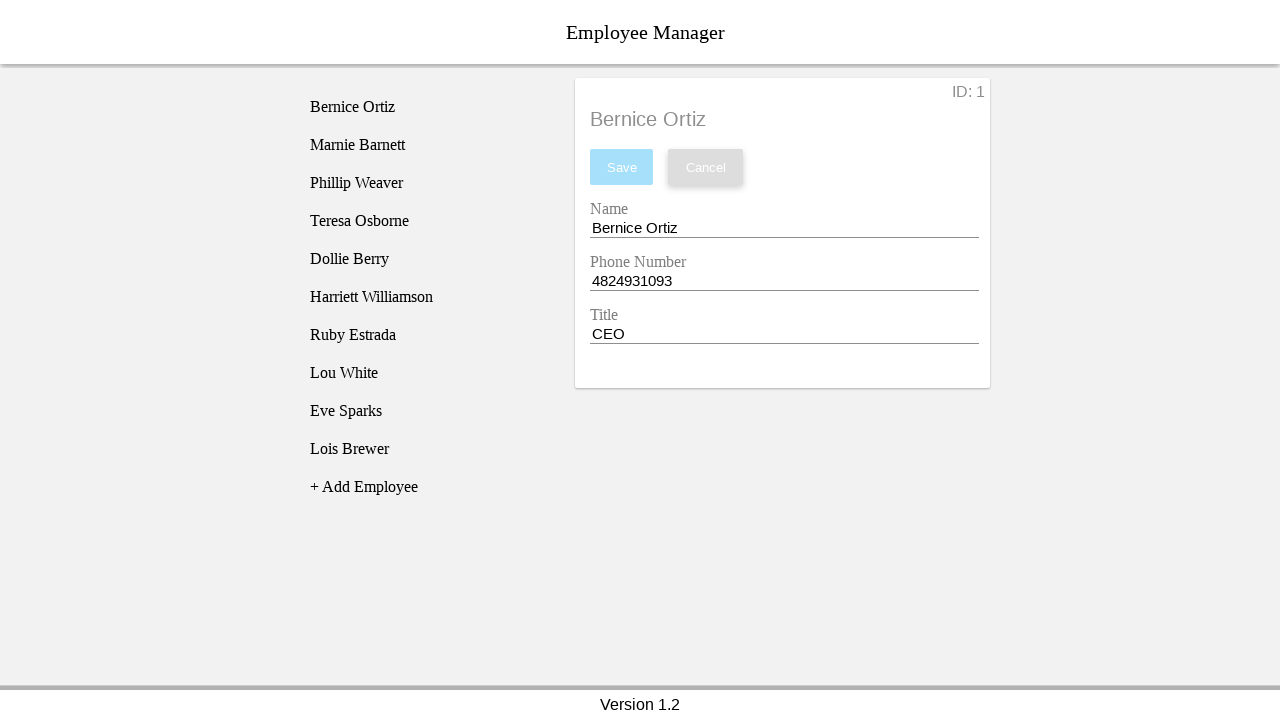